Waits for a price to reach $100, then clicks book button, solves a mathematical expression, and submits the answer

Starting URL: http://suninjuly.github.io/explicit_wait2.html

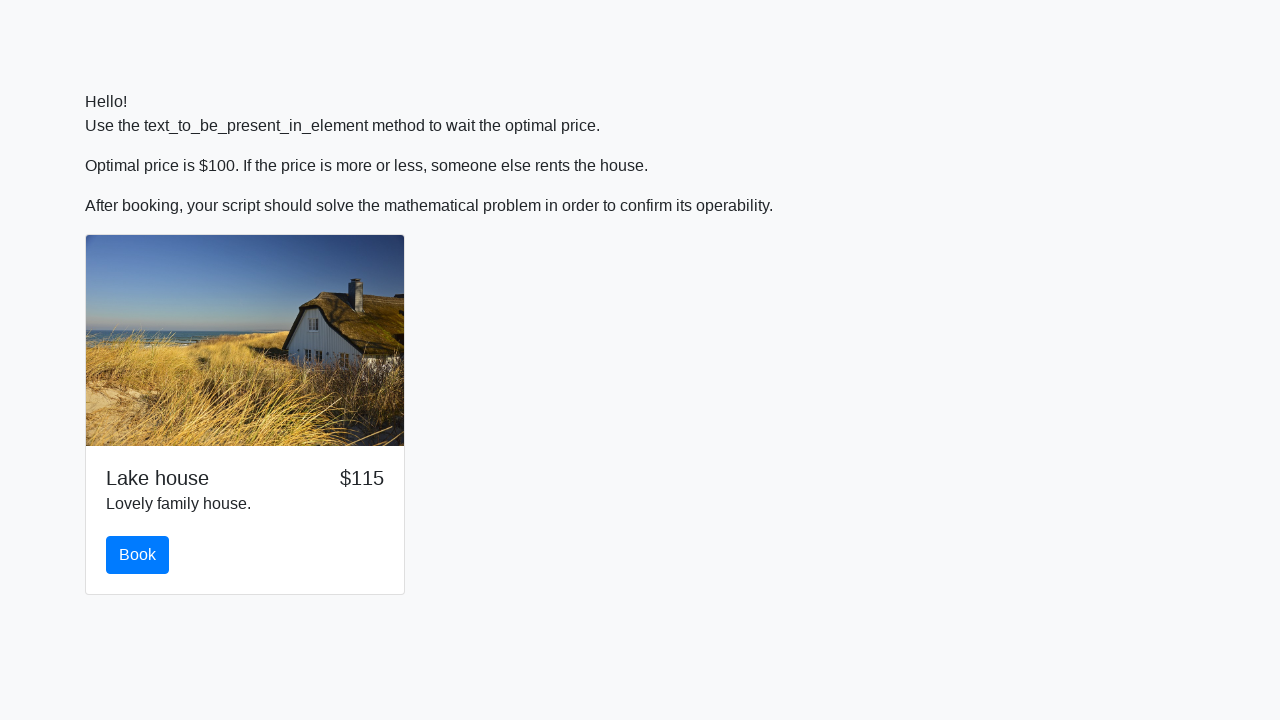

Waited for price to reach $100
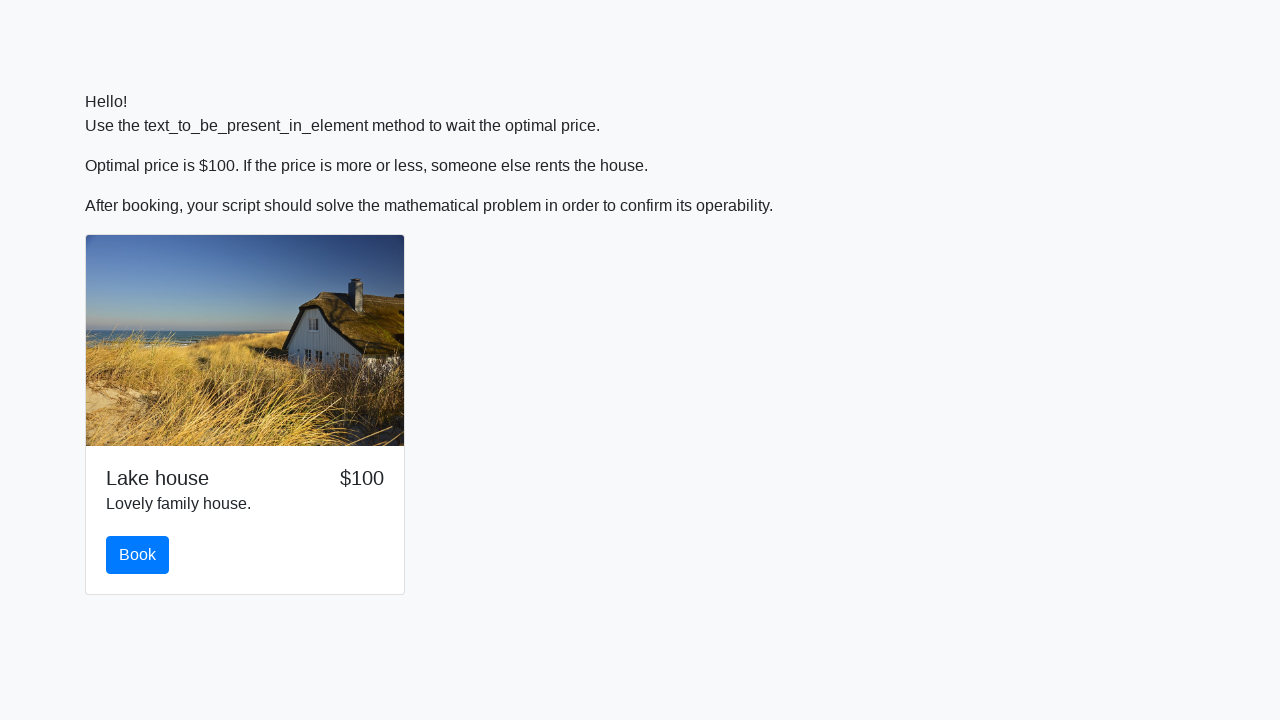

Clicked the book button at (138, 555) on #book
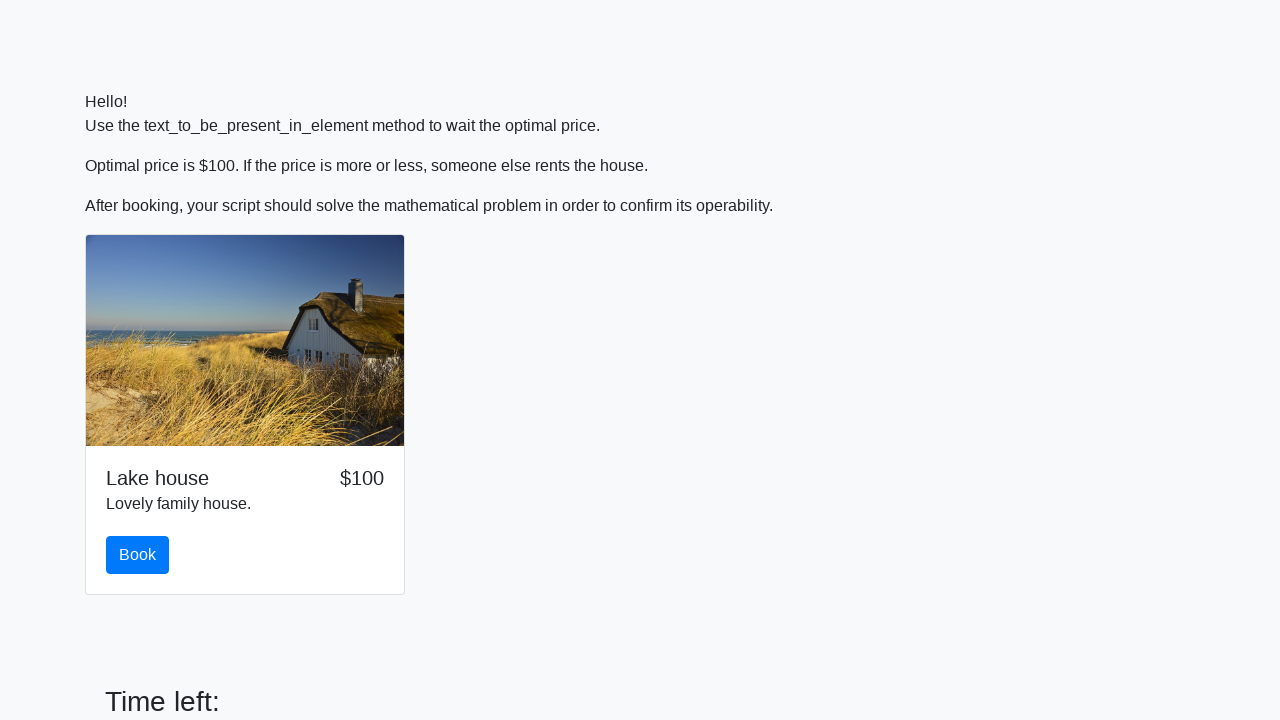

Retrieved x value from input field: 206
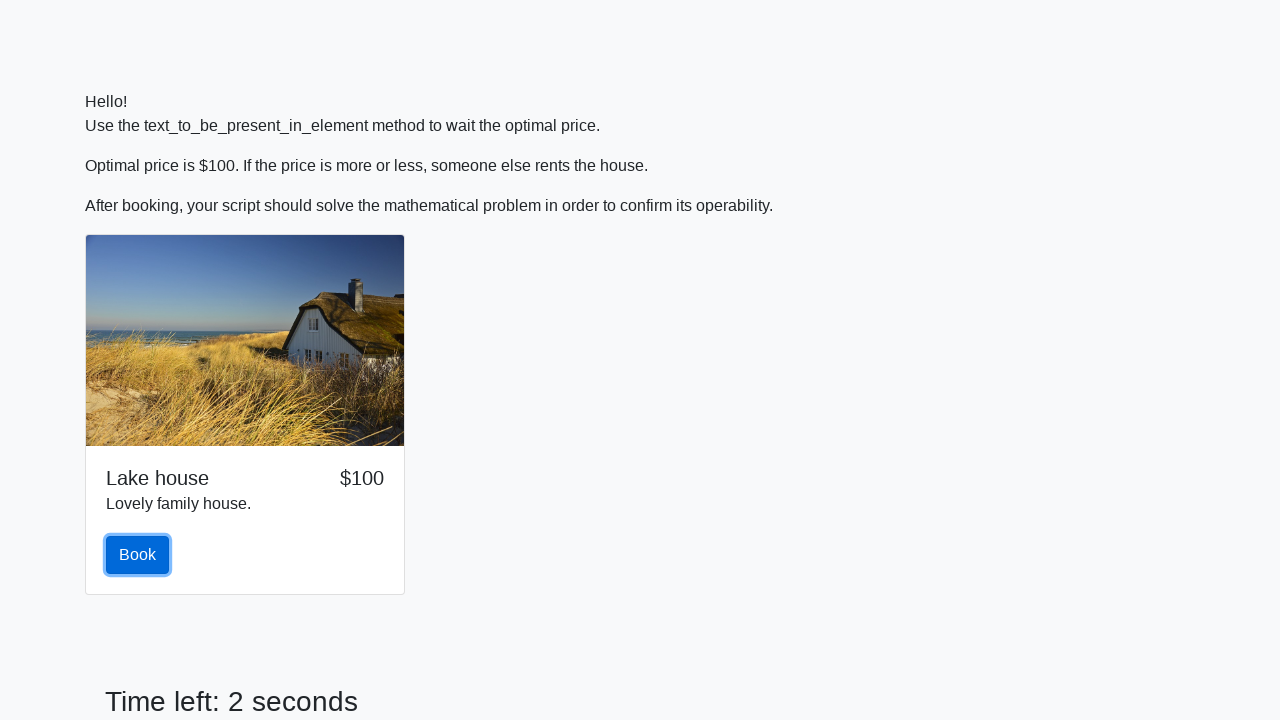

Calculated mathematical expression: log(abs(12 * sin(206))) = 2.4592214954945826
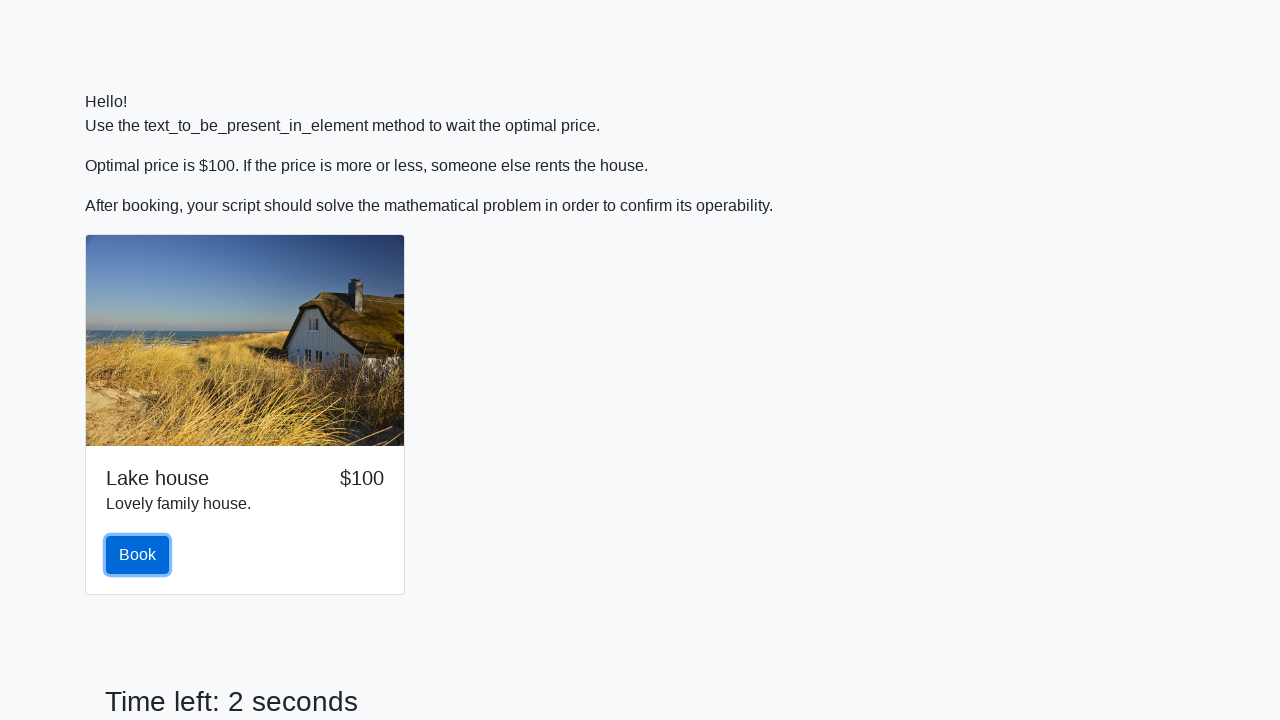

Filled answer field with calculated value: 2.4592214954945826 on #answer
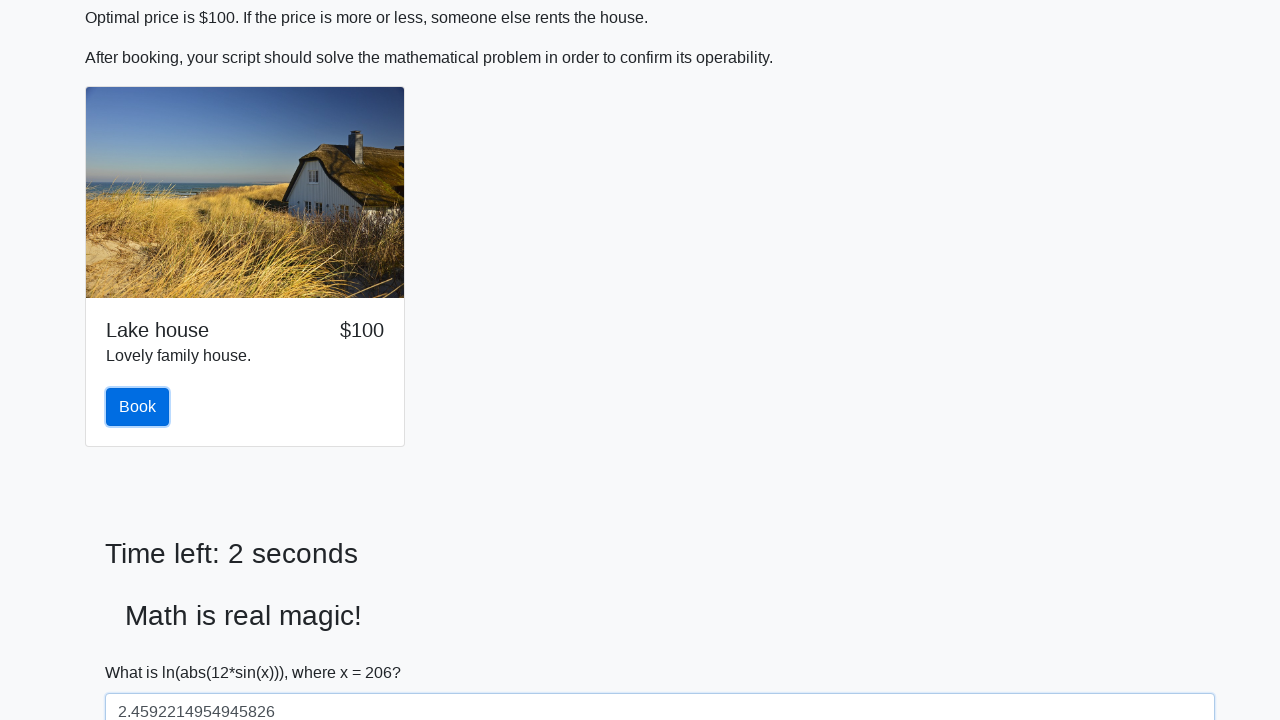

Clicked the solve button to submit the answer at (143, 651) on #solve
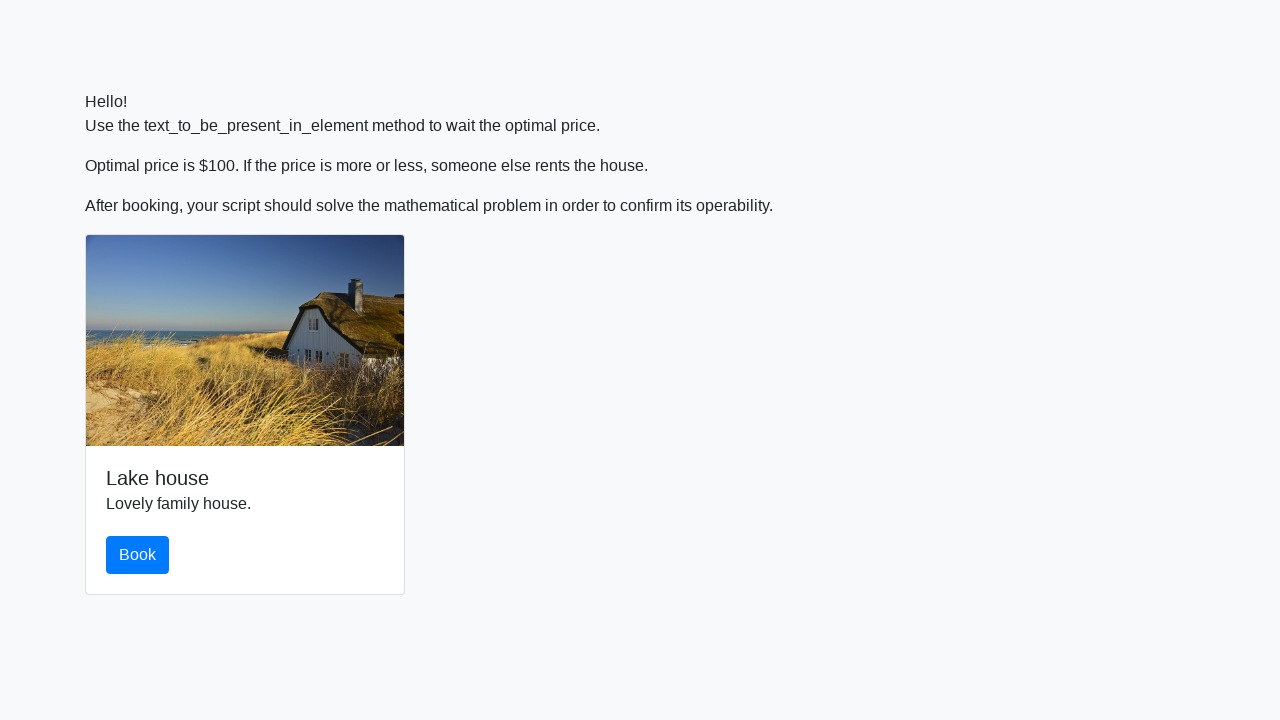

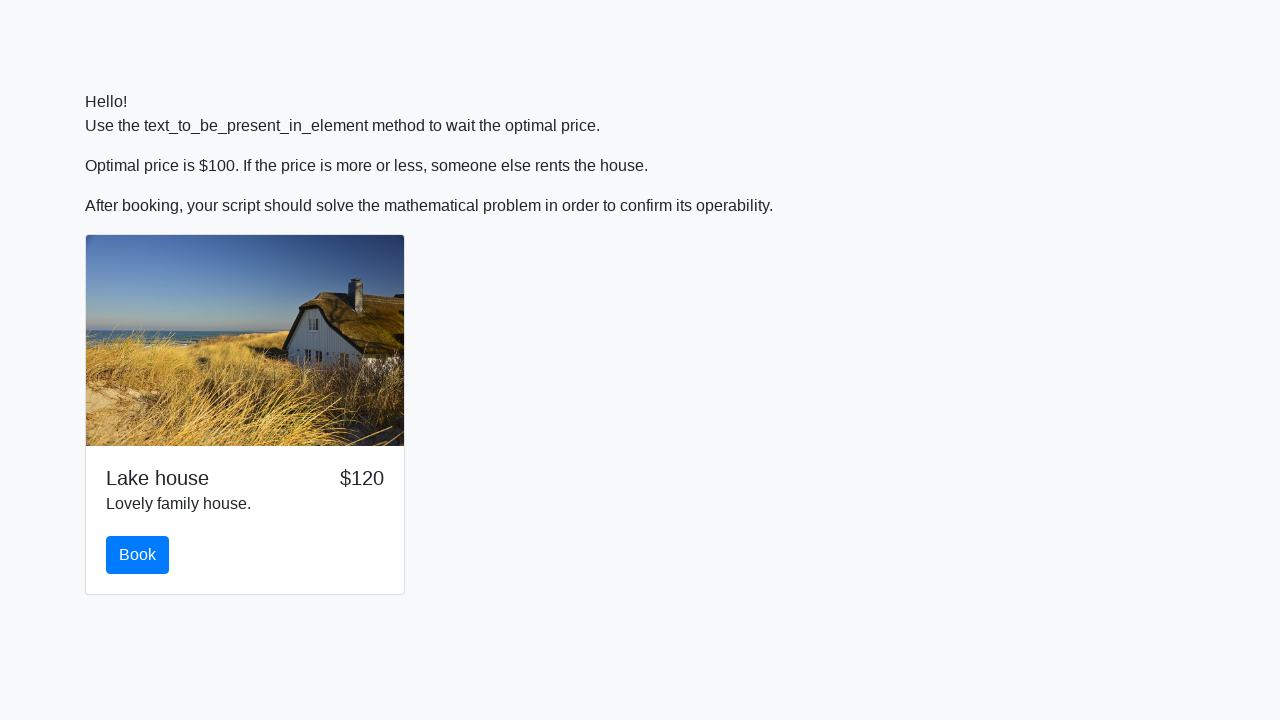